Tests JavaScript alert and confirm dialog handling by entering a name, triggering an alert and accepting it, then triggering a confirm dialog and dismissing it.

Starting URL: https://rahulshettyacademy.com/AutomationPractice/

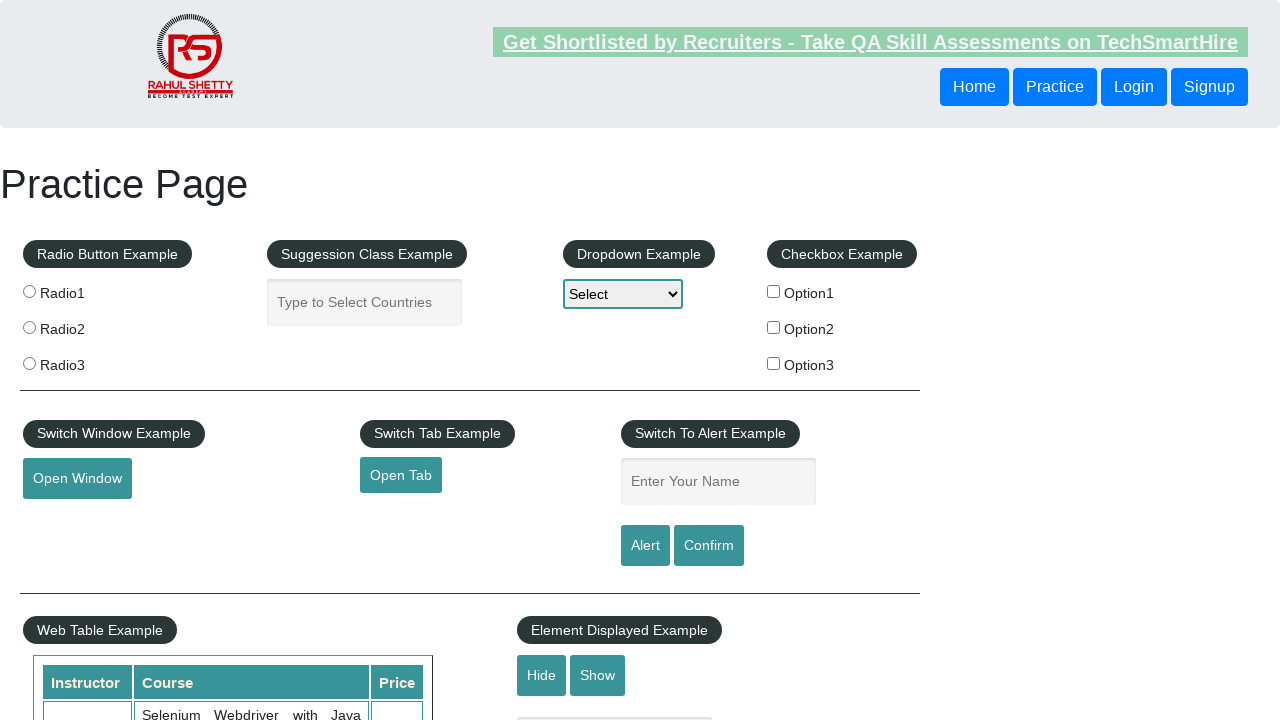

Filled name input field with 'Krithvik' on input#name
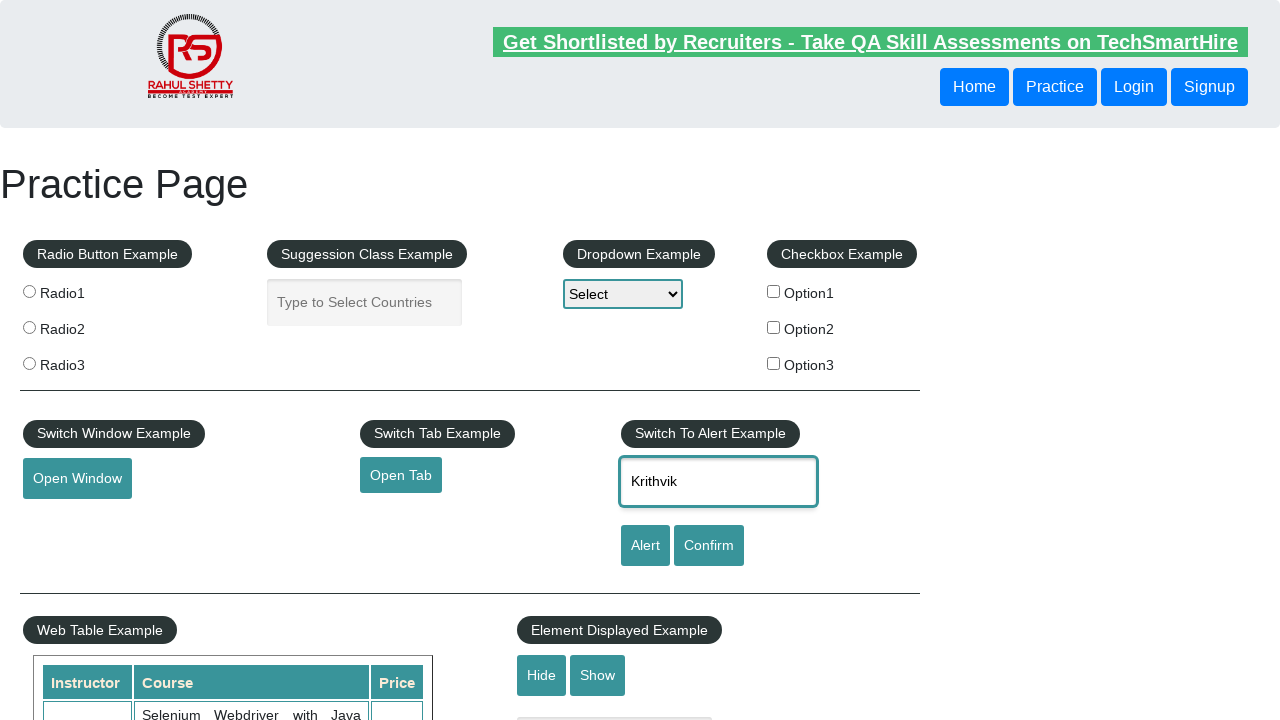

Set up handler to accept alert dialog
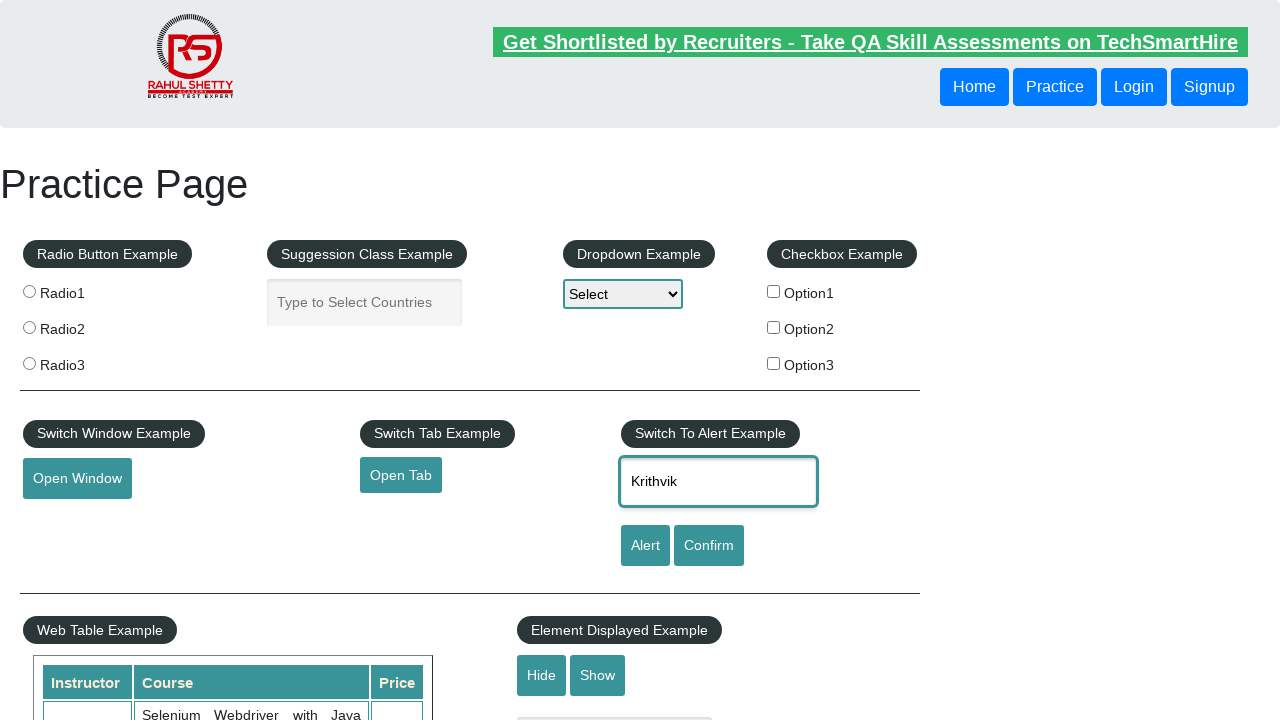

Clicked alert button to trigger alert dialog at (645, 546) on input#alertbtn
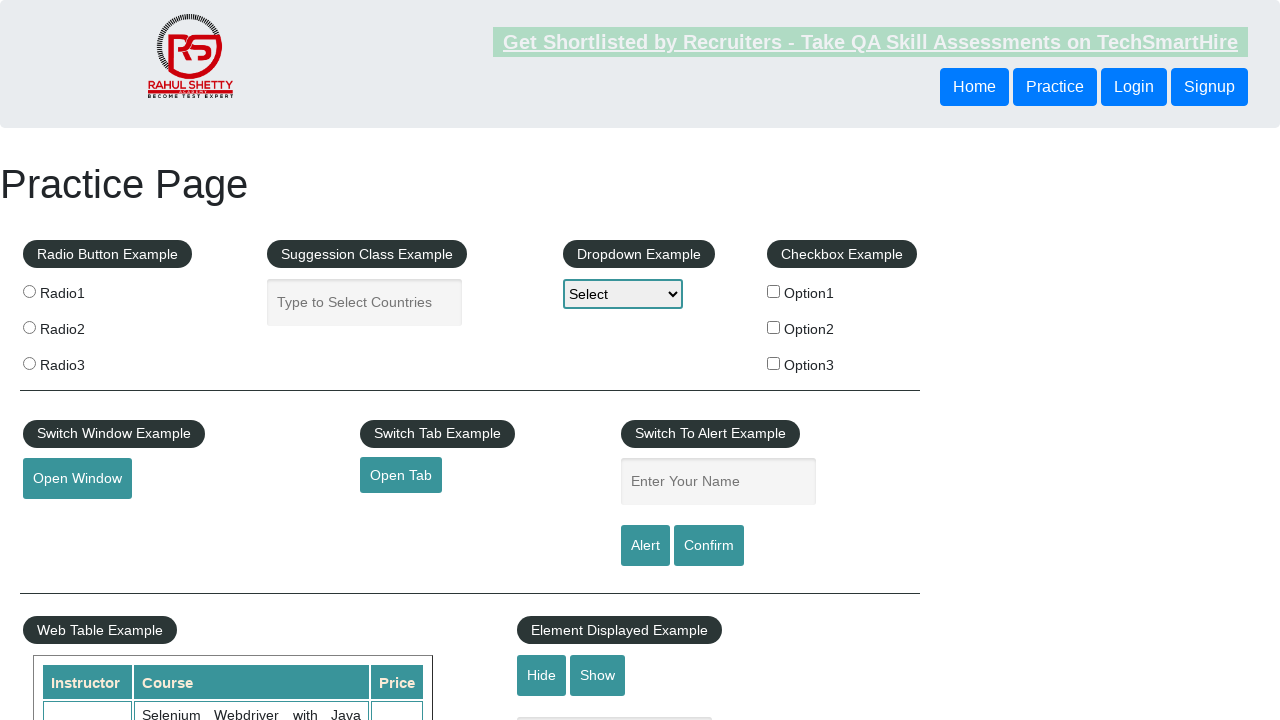

Waited 500ms for alert to be processed
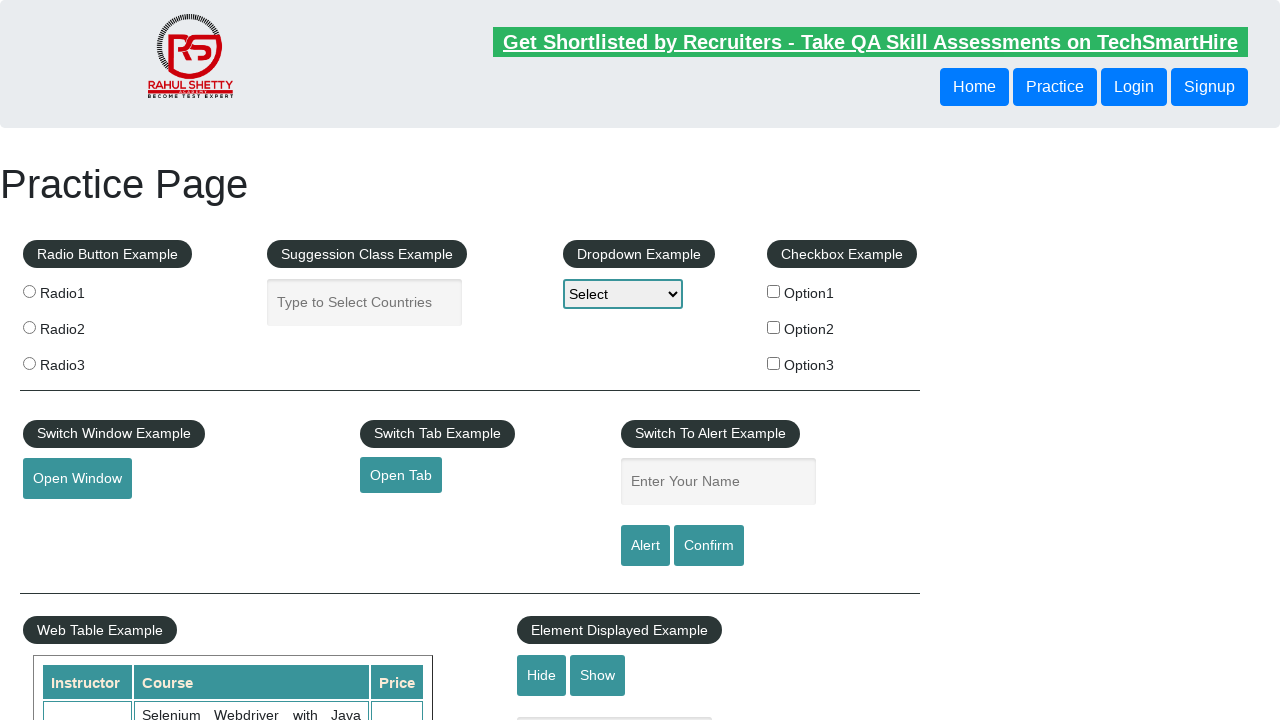

Set up handler to dismiss confirm dialog
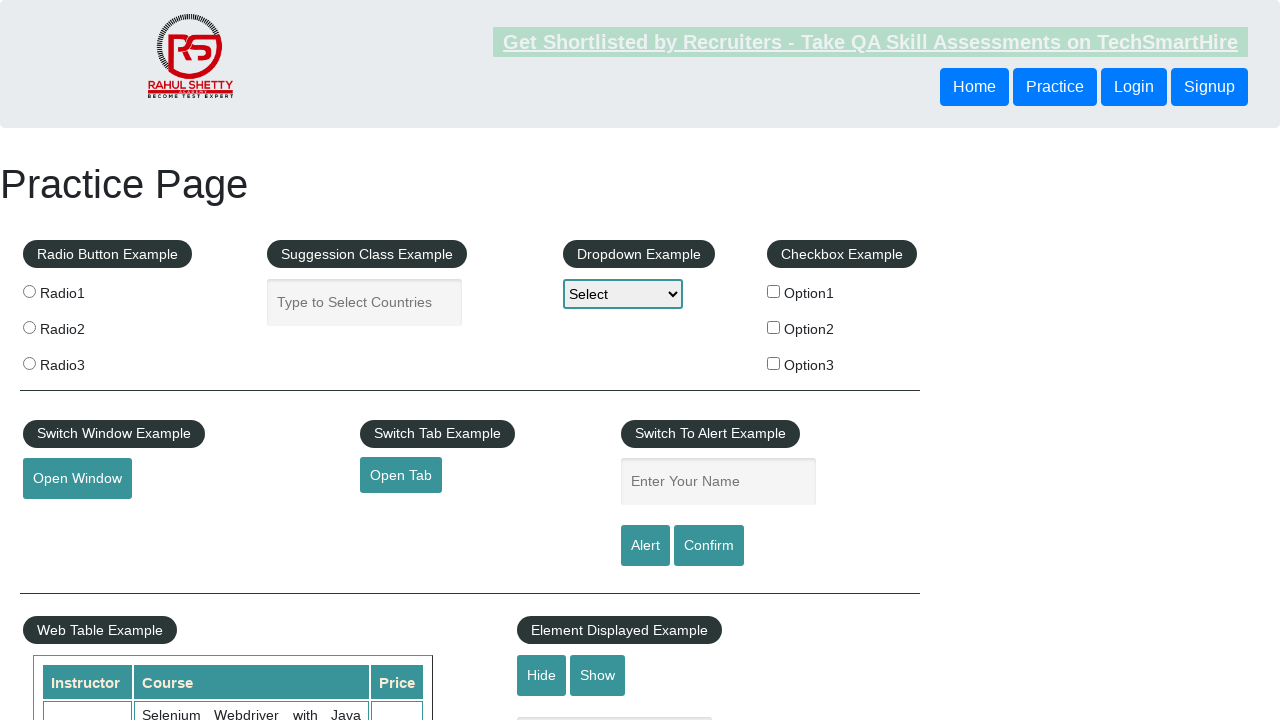

Clicked confirm button to trigger confirm dialog at (709, 546) on input#confirmbtn
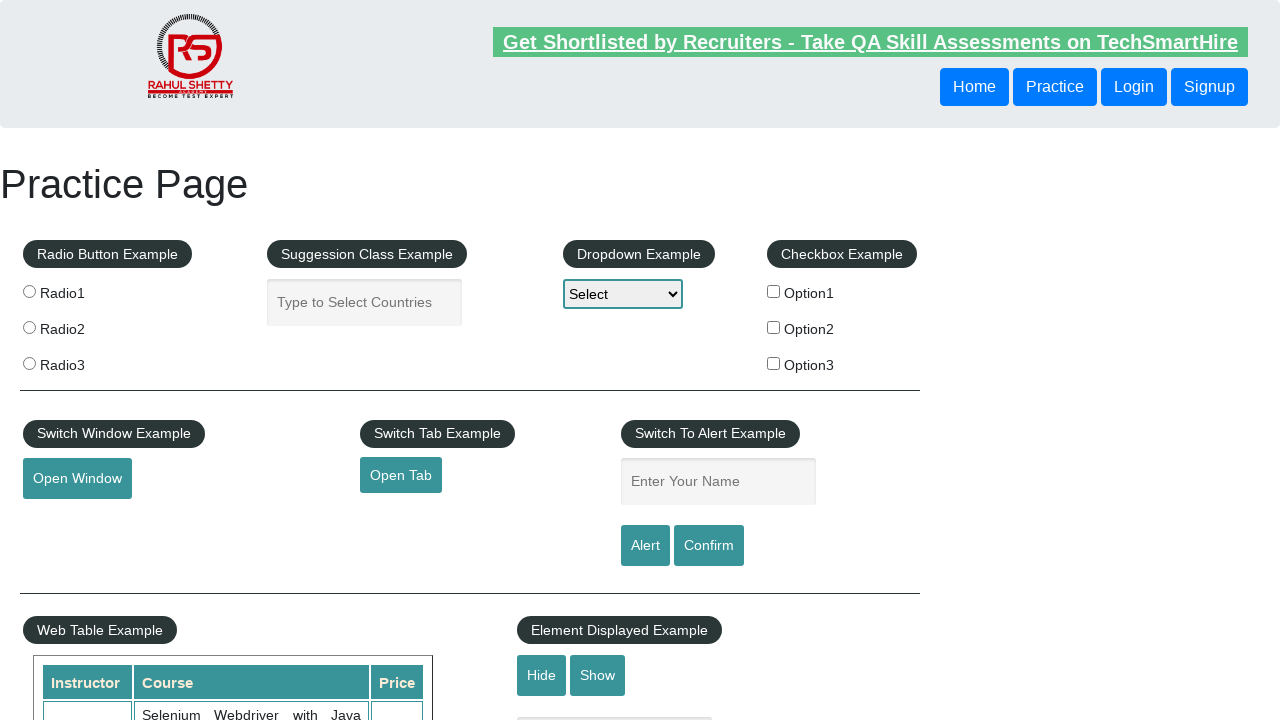

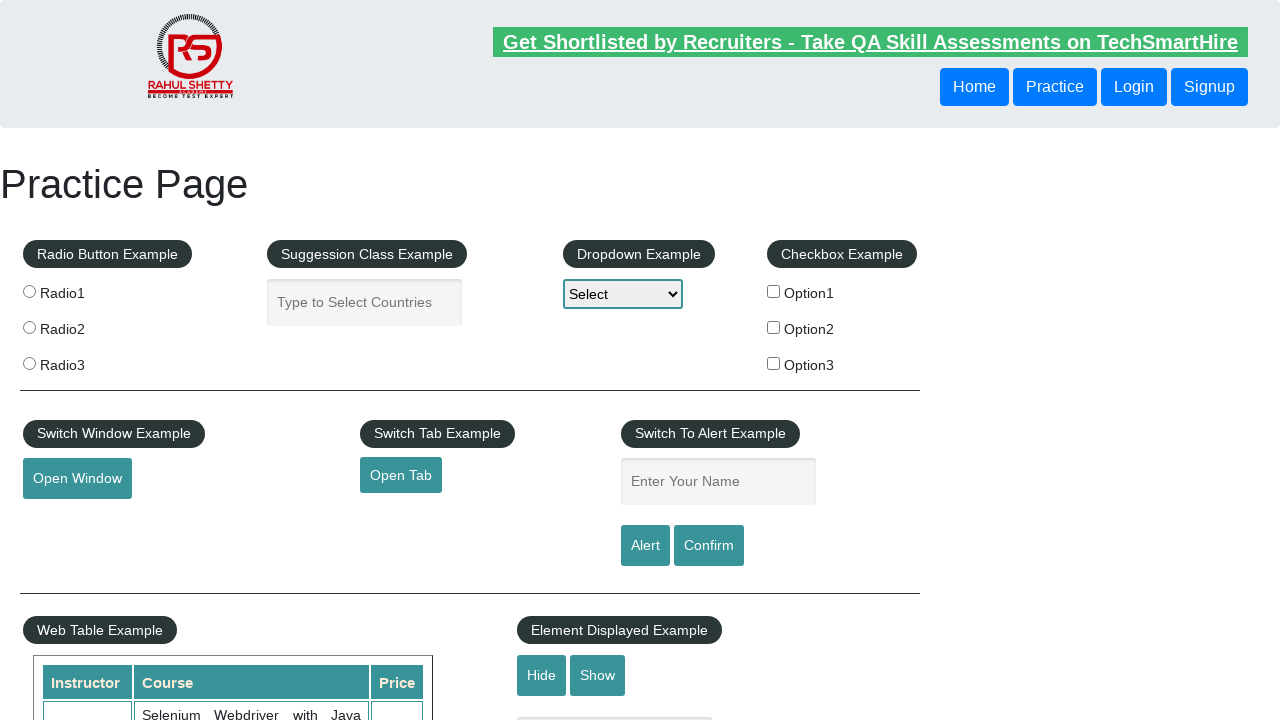